Navigates to a form page, locates the first name field, refreshes the page, and attempts to fill the field - demonstrating page refresh behavior

Starting URL: https://formy-project.herokuapp.com/form

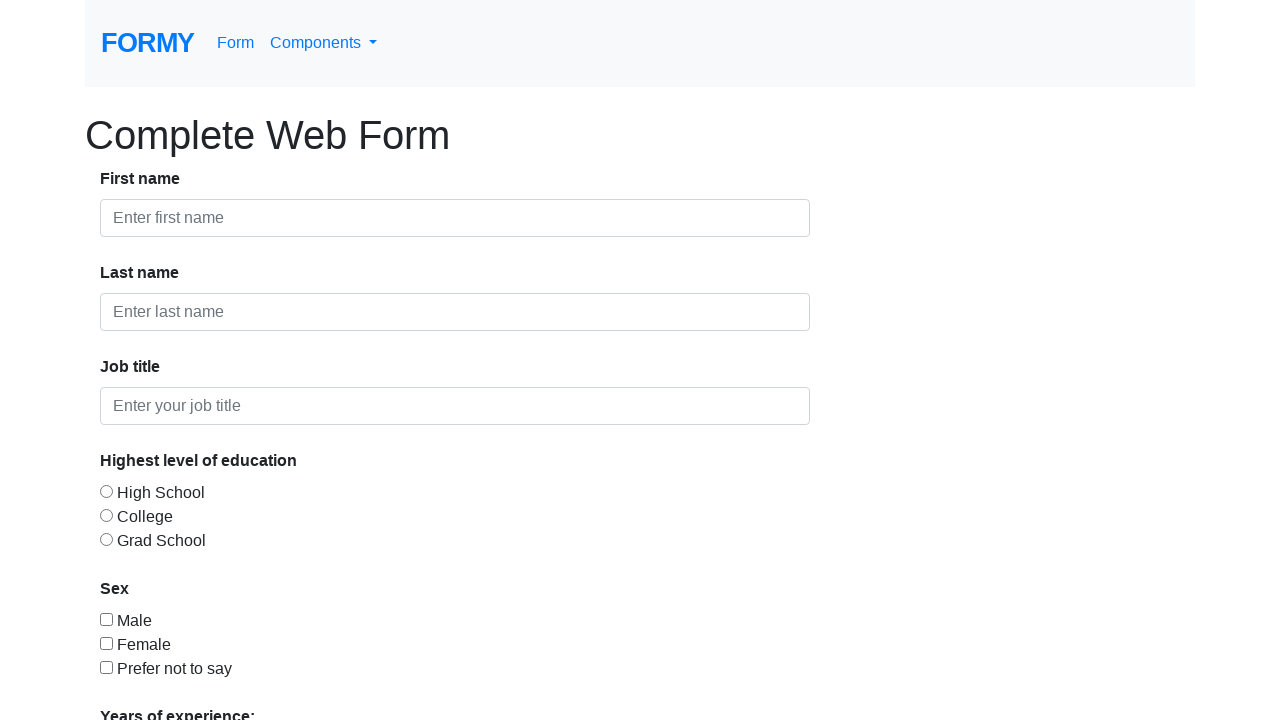

Waited for first name field to be visible on form page
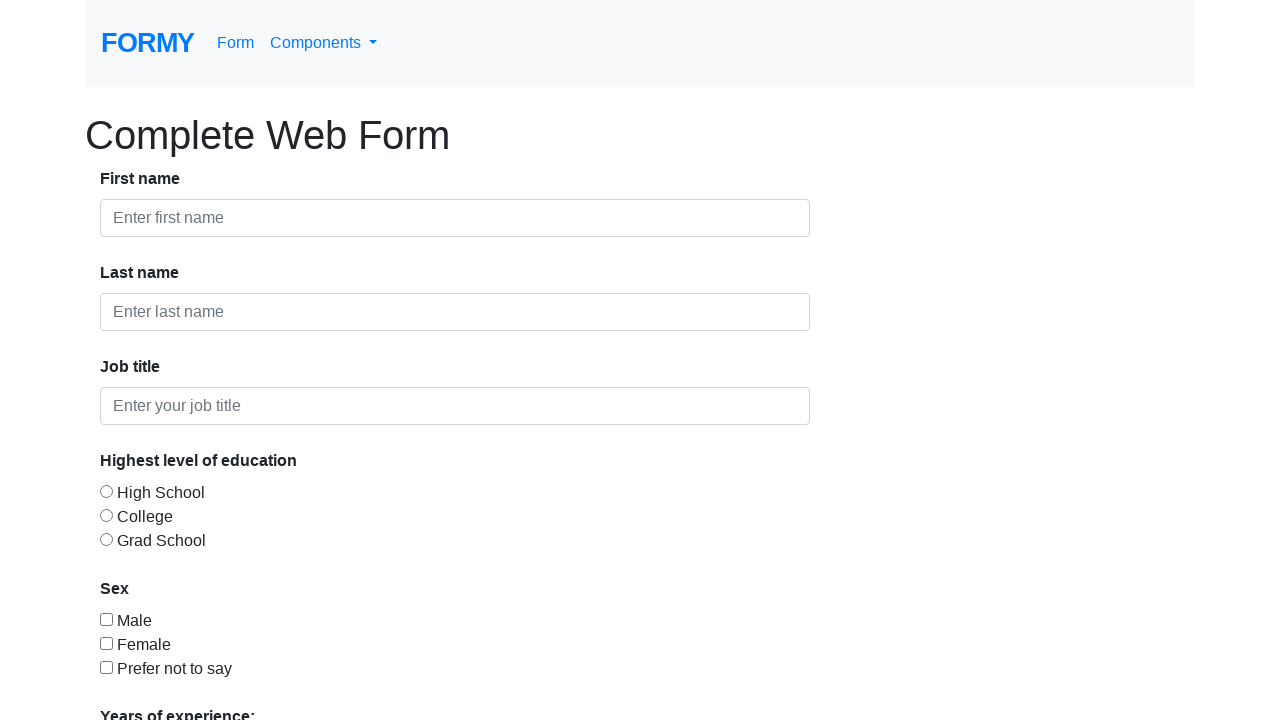

Refreshed the page
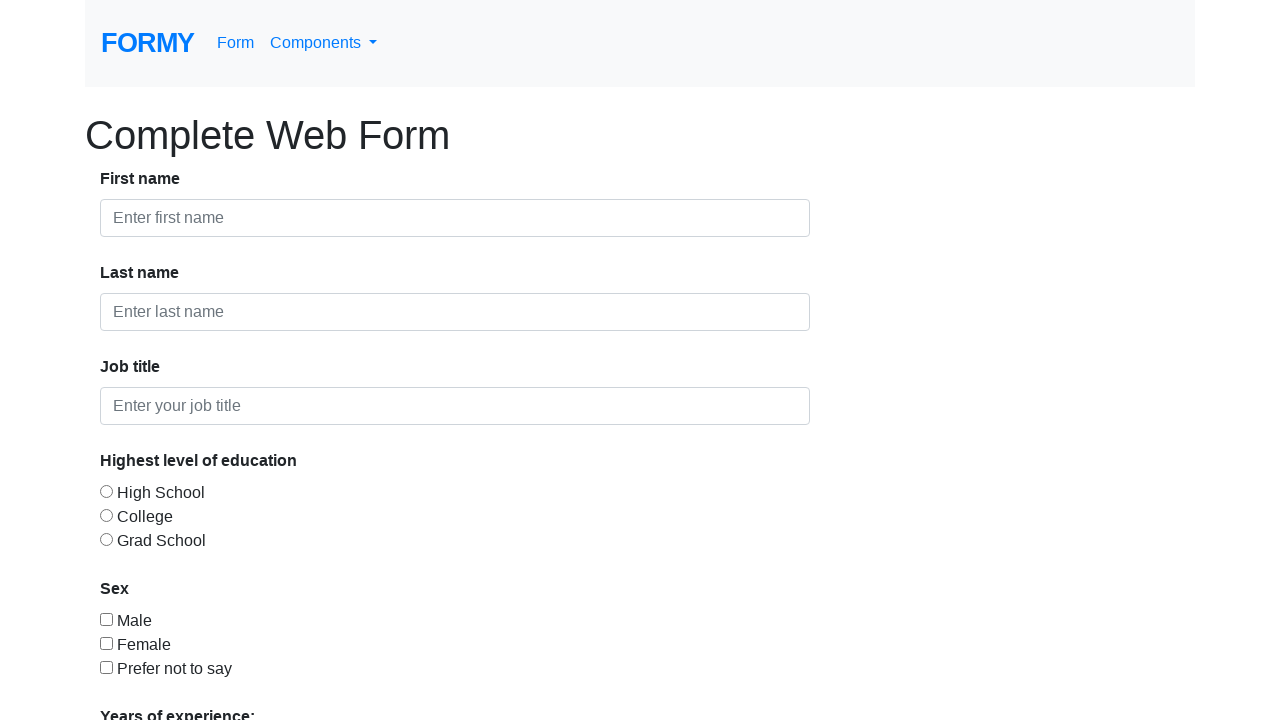

Filled first name field with 'John' after page refresh on #first-name
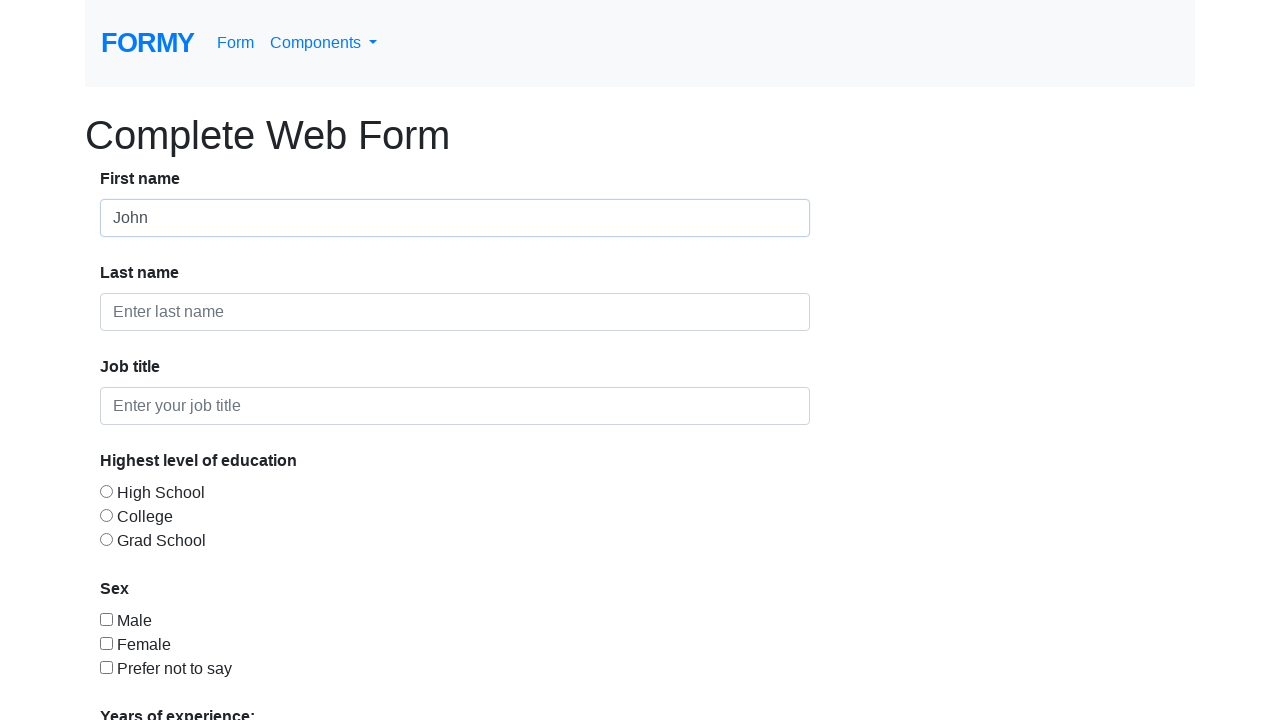

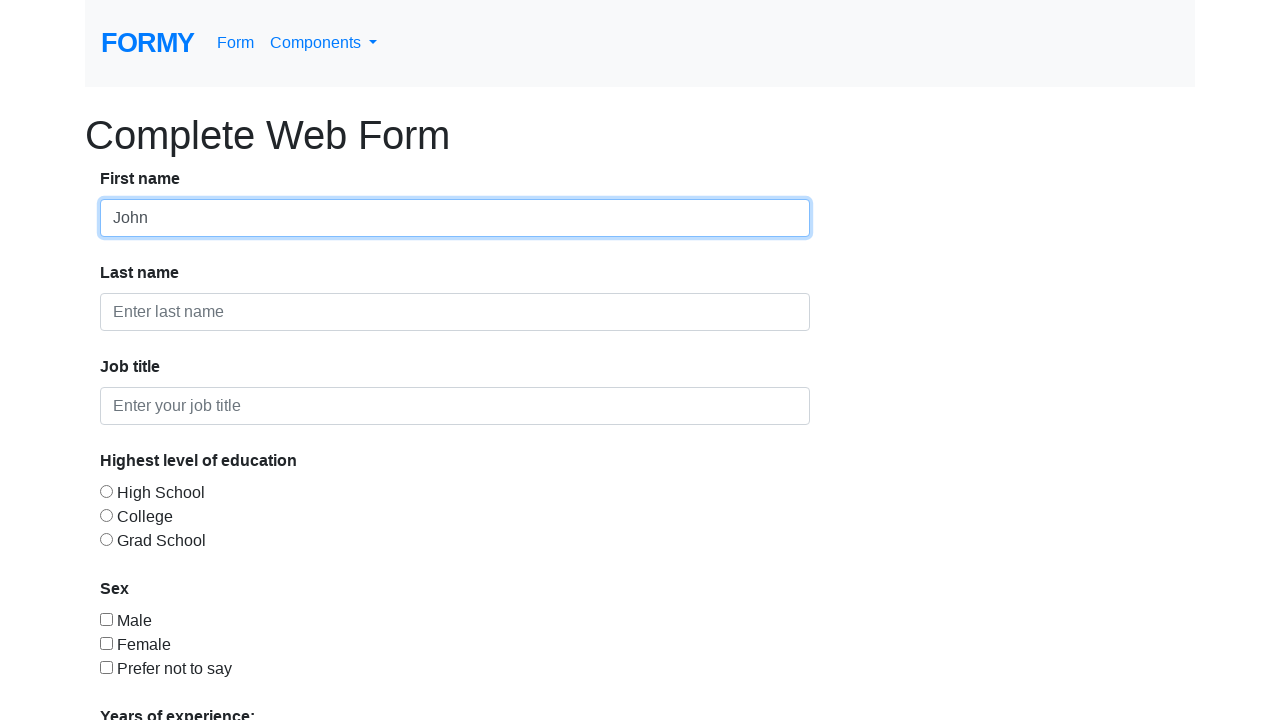